Tests that edits are cancelled when pressing Escape key

Starting URL: https://demo.playwright.dev/todomvc

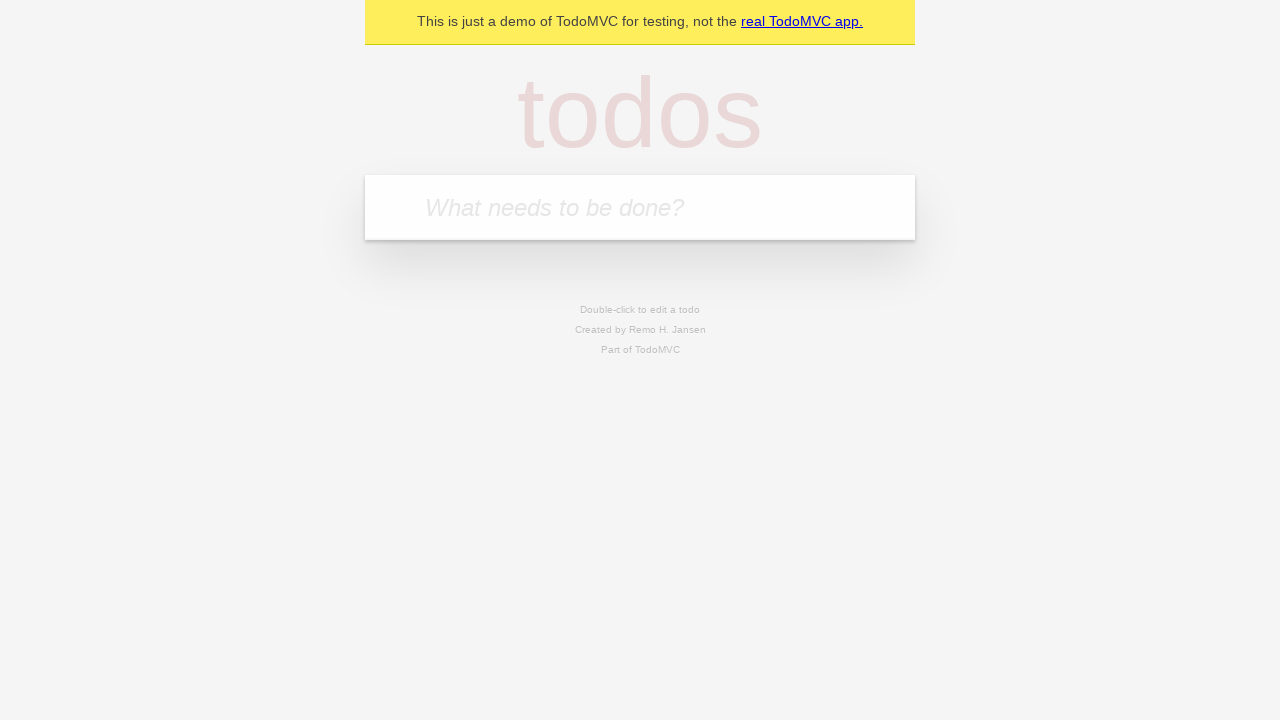

Filled new todo input with 'buy some cheese' on internal:attr=[placeholder="What needs to be done?"i]
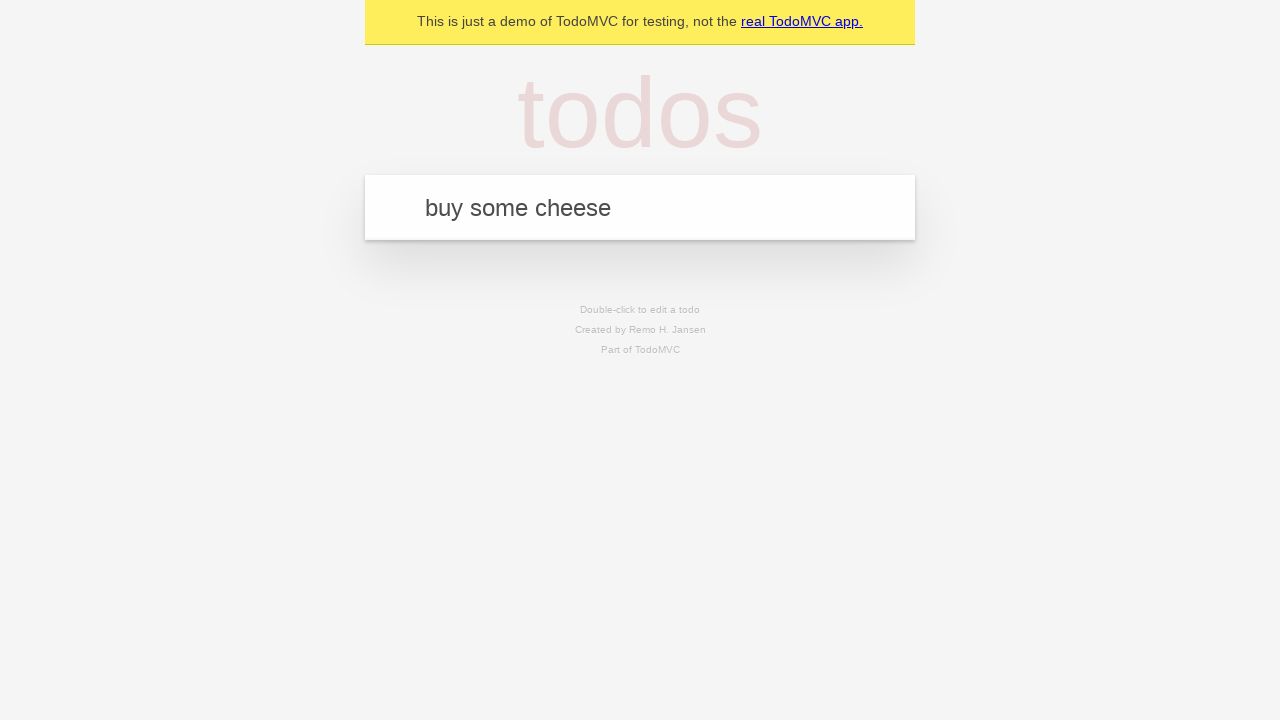

Pressed Enter to create todo 'buy some cheese' on internal:attr=[placeholder="What needs to be done?"i]
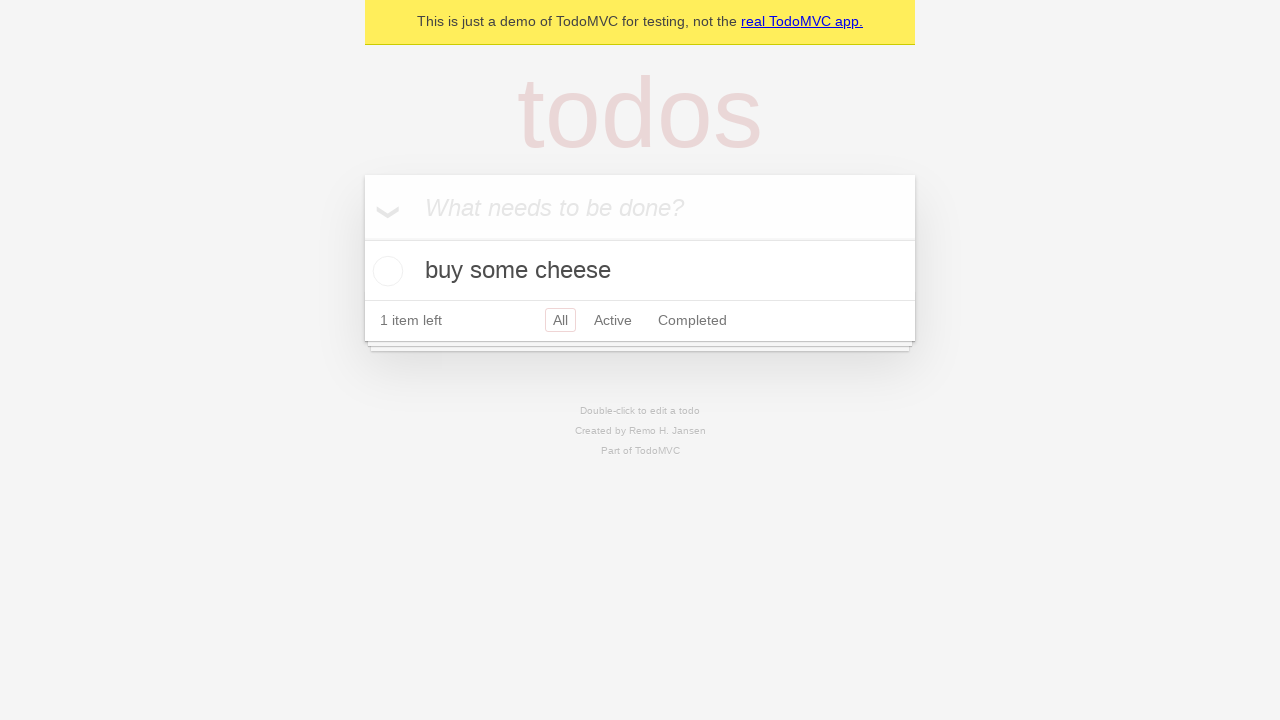

Filled new todo input with 'feed the cat' on internal:attr=[placeholder="What needs to be done?"i]
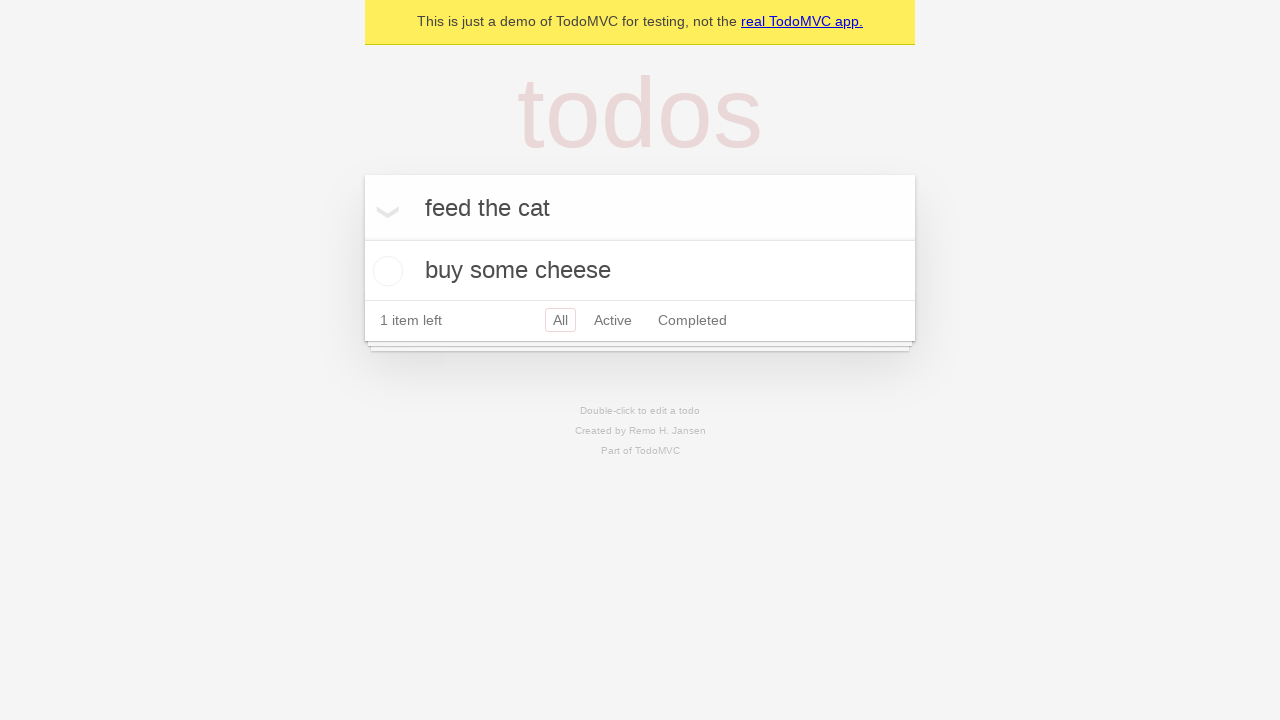

Pressed Enter to create todo 'feed the cat' on internal:attr=[placeholder="What needs to be done?"i]
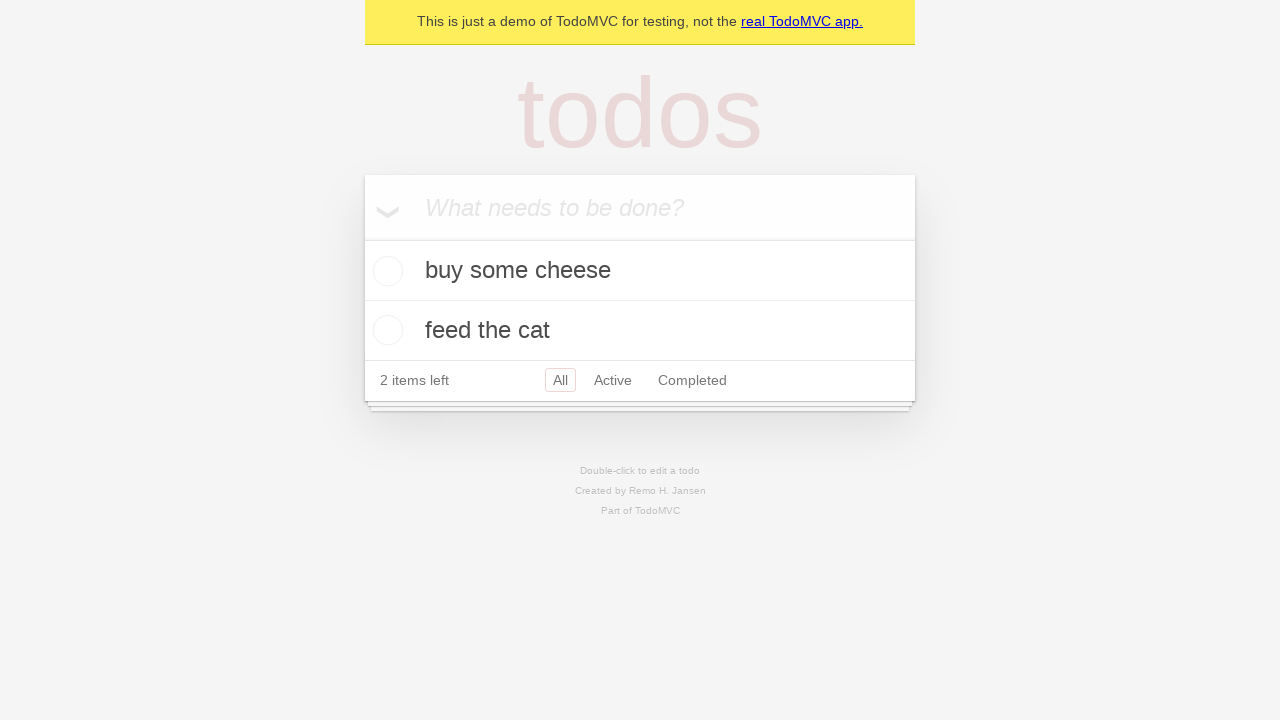

Filled new todo input with 'book a doctors appointment' on internal:attr=[placeholder="What needs to be done?"i]
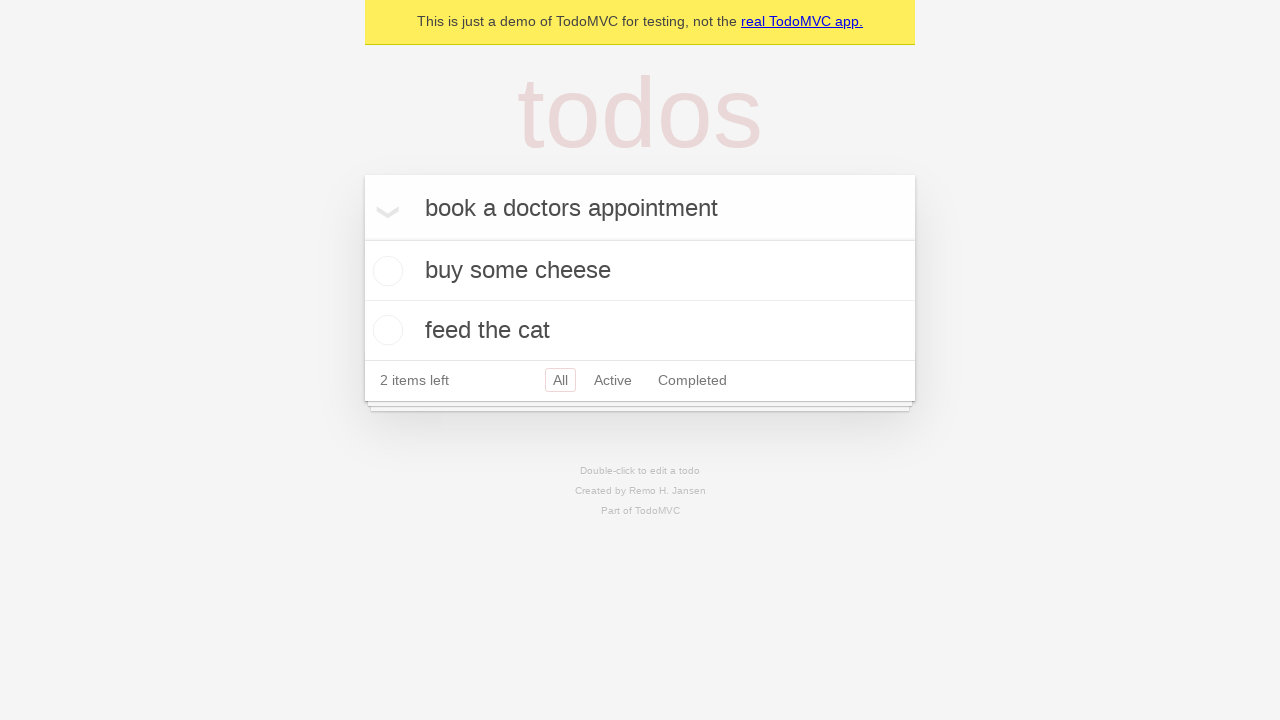

Pressed Enter to create todo 'book a doctors appointment' on internal:attr=[placeholder="What needs to be done?"i]
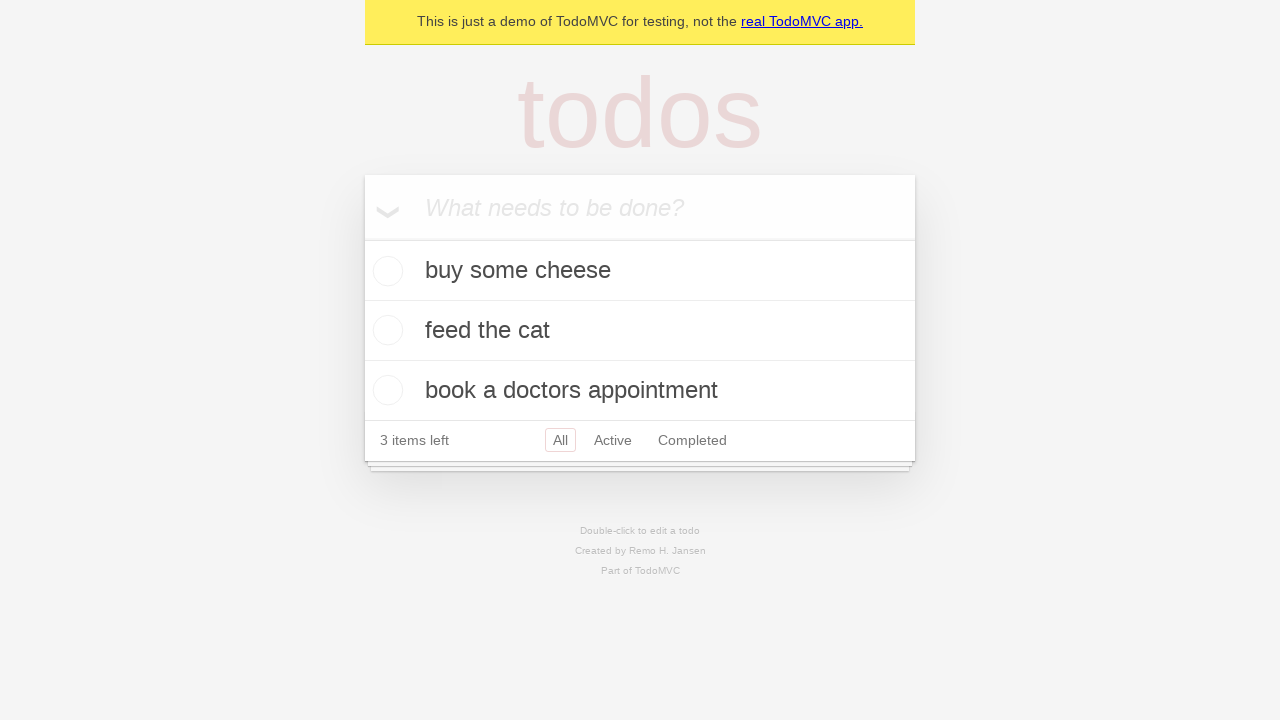

Double-clicked second todo item to enter edit mode at (640, 331) on internal:testid=[data-testid="todo-item"s] >> nth=1
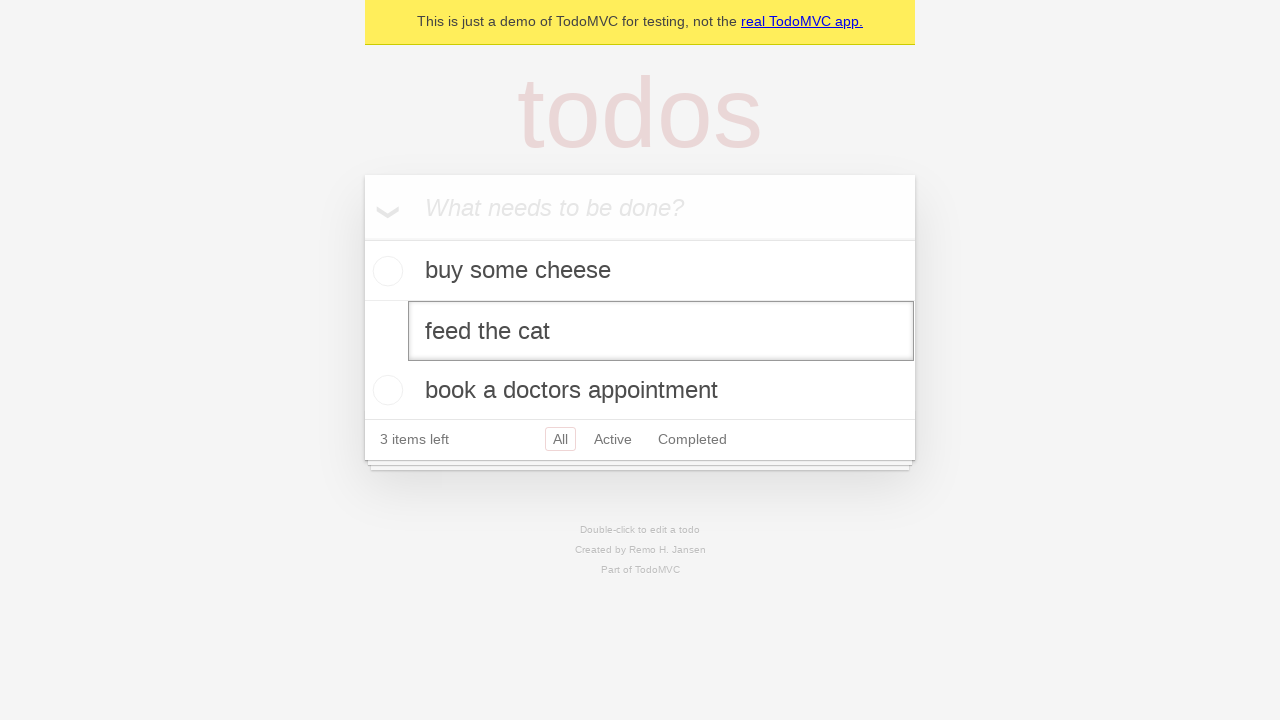

Filled edit textbox with 'buy some sausages' on internal:testid=[data-testid="todo-item"s] >> nth=1 >> internal:role=textbox[nam
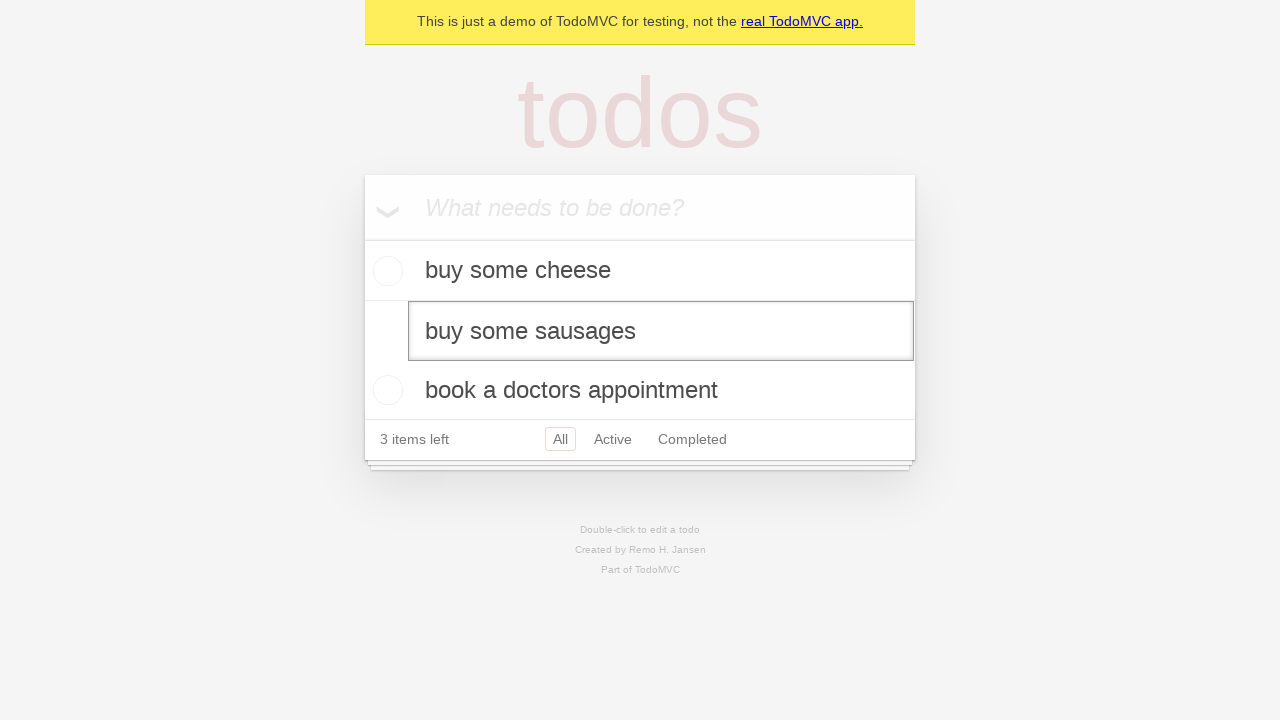

Pressed Escape to cancel edit and verify changes are discarded on internal:testid=[data-testid="todo-item"s] >> nth=1 >> internal:role=textbox[nam
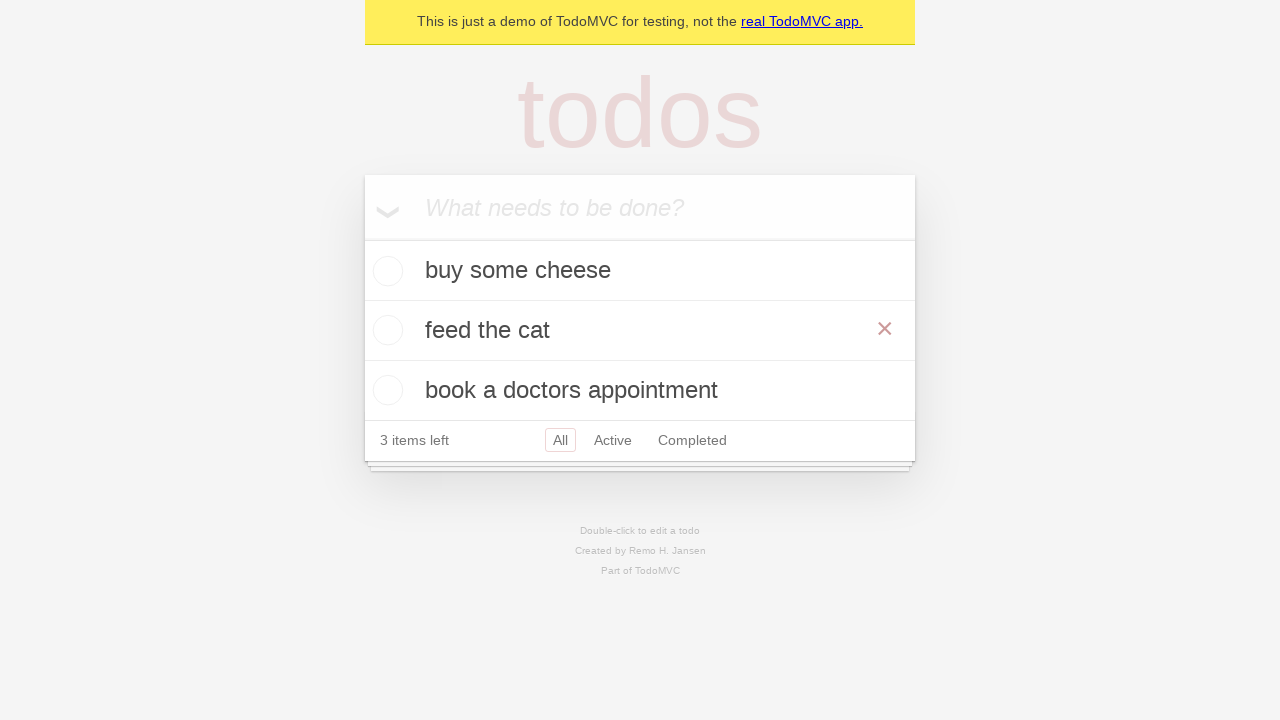

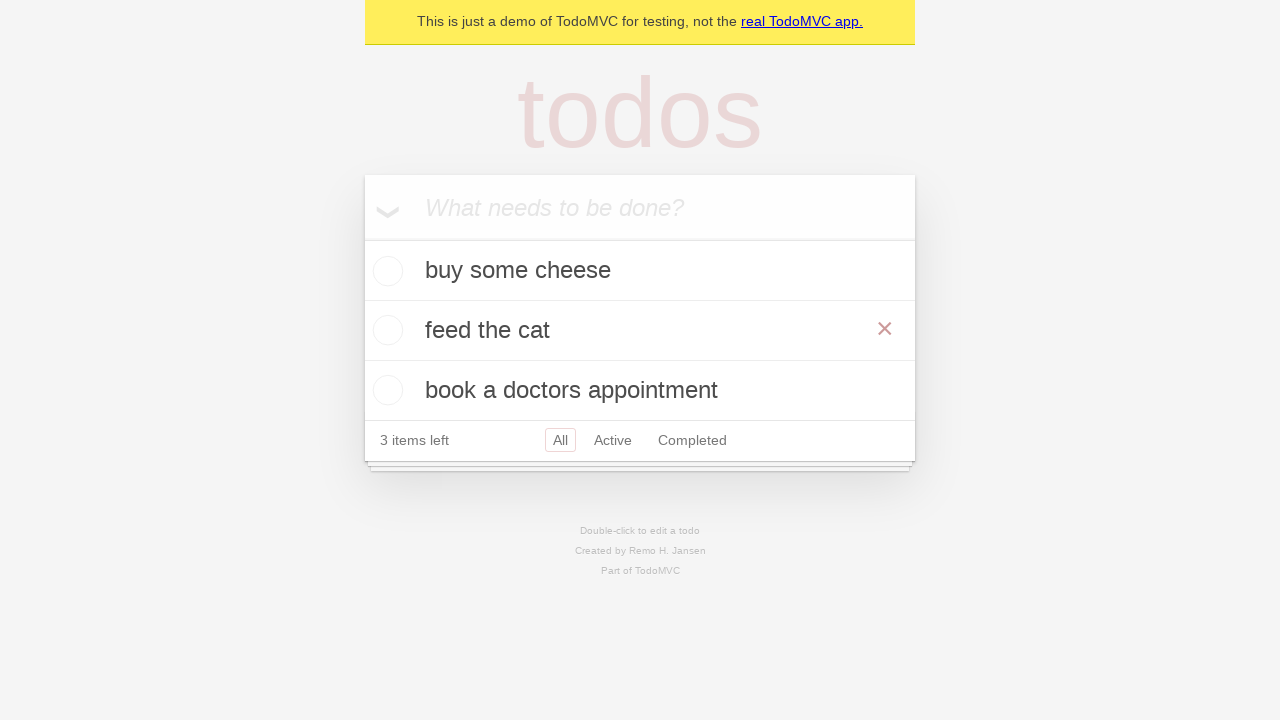